Tests hover functionality by hovering over user profile images, verifying that user information appears, and clicking on the profile link

Starting URL: https://the-internet.herokuapp.com/hovers

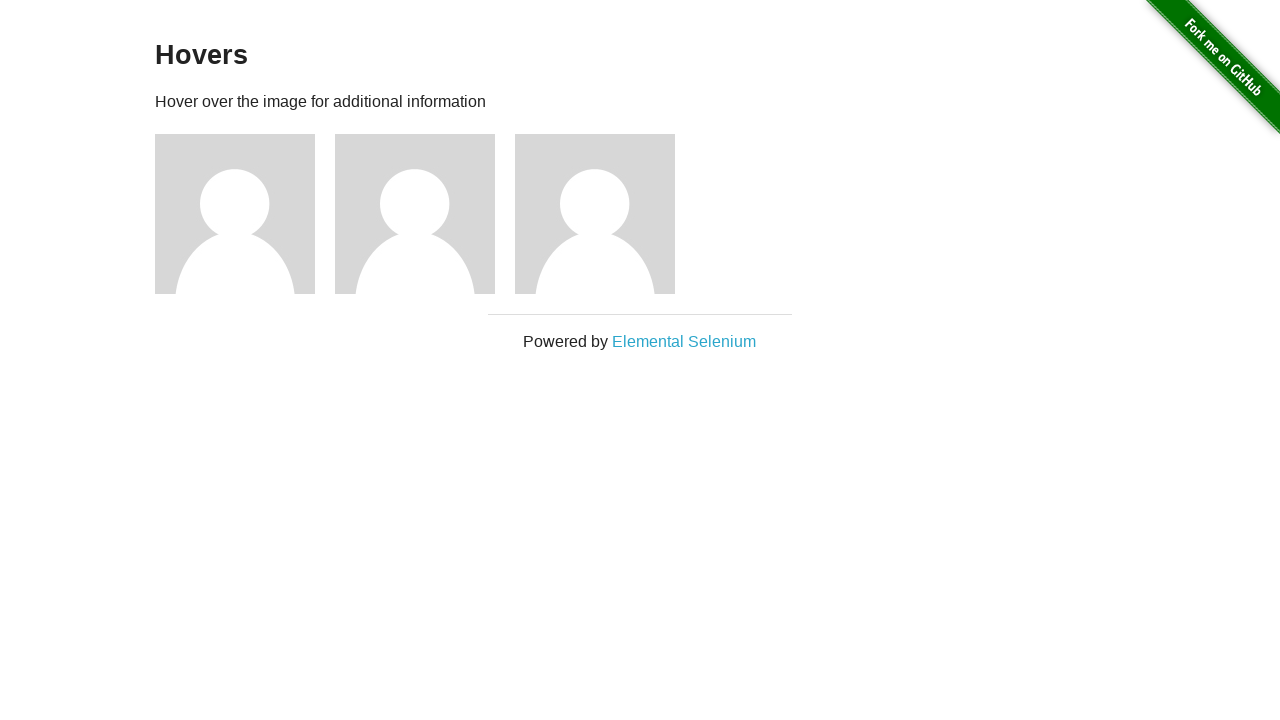

Located first profile image
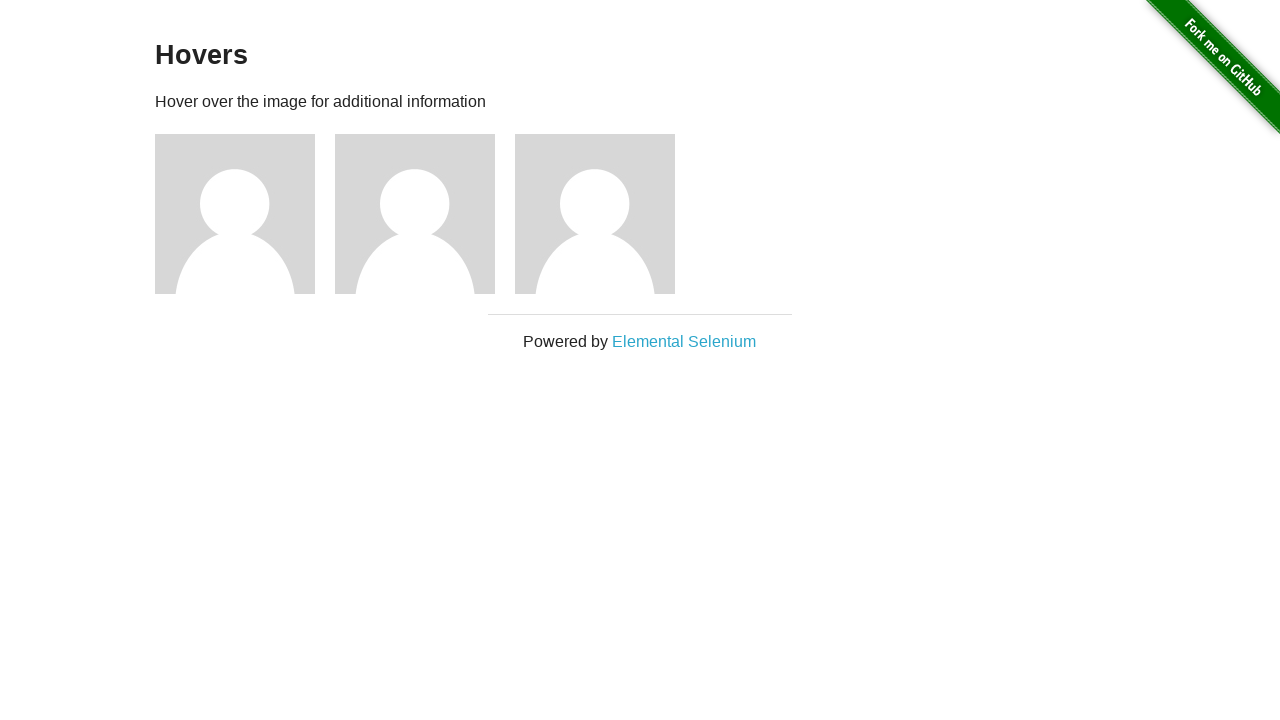

Hovered over first profile image at (235, 214) on xpath=//body/div[2]/div[1]/div[1]/div[1]/img[1]
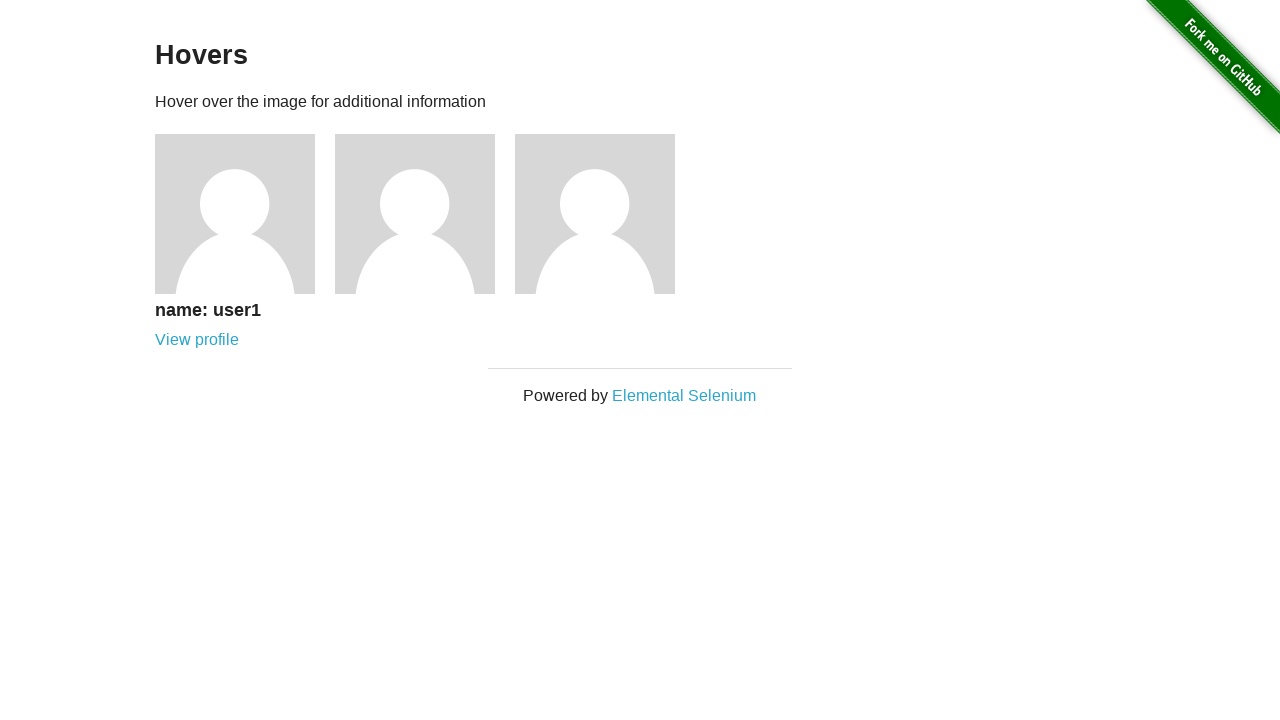

User profile information appeared after hover
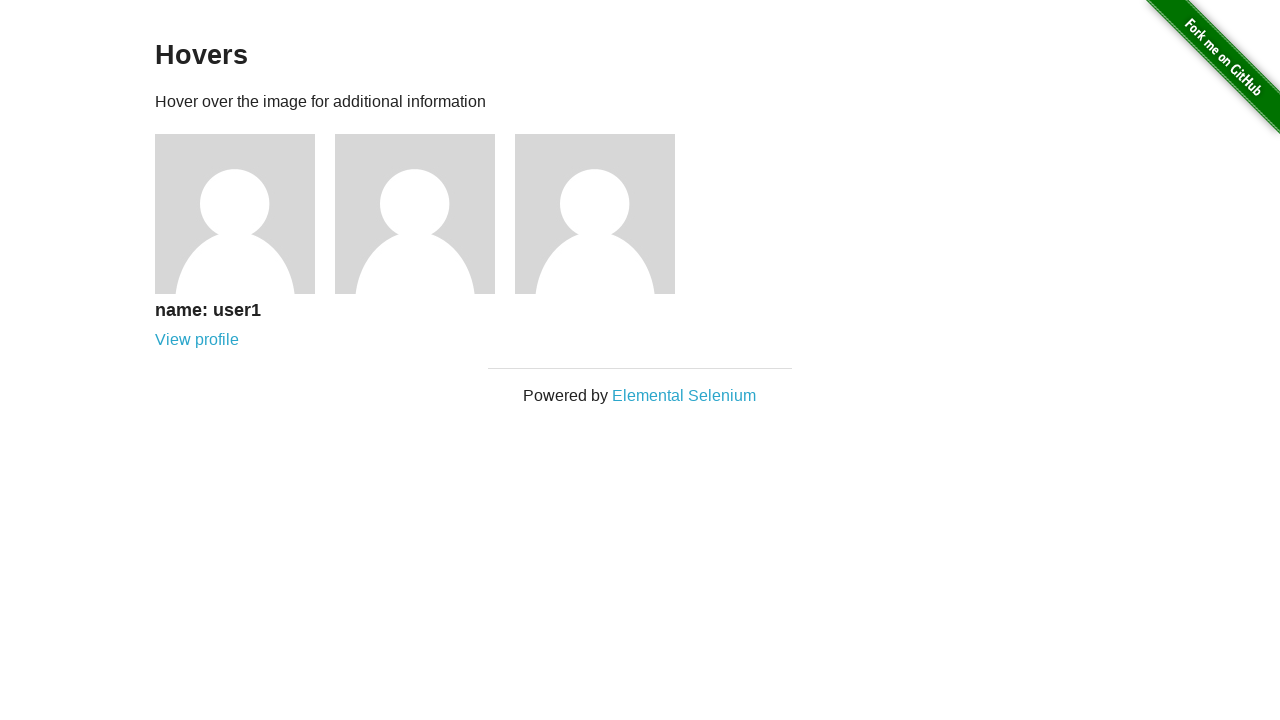

Hovered over first profile image again at (235, 214) on xpath=//body/div[2]/div[1]/div[1]/div[1]/img[1]
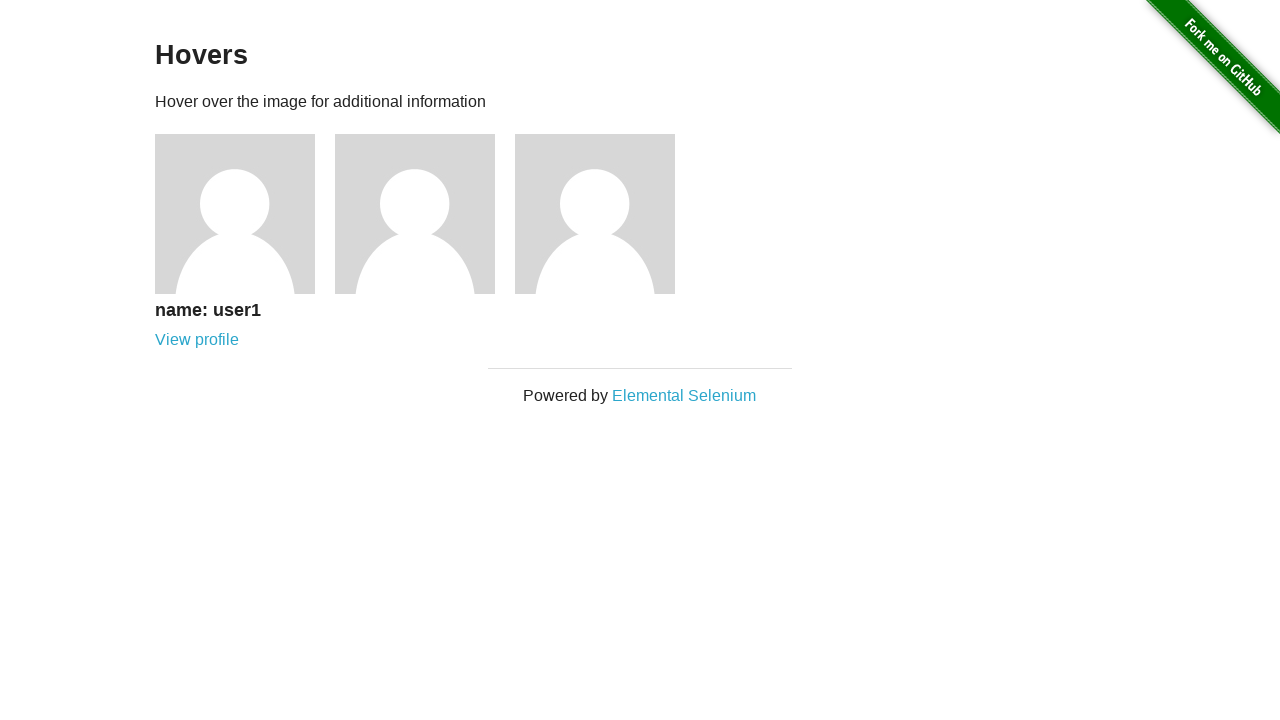

Clicked on profile link at (197, 340) on xpath=//body/div[2]/div[1]/div[1]/div[1]/div[1]/a[1]
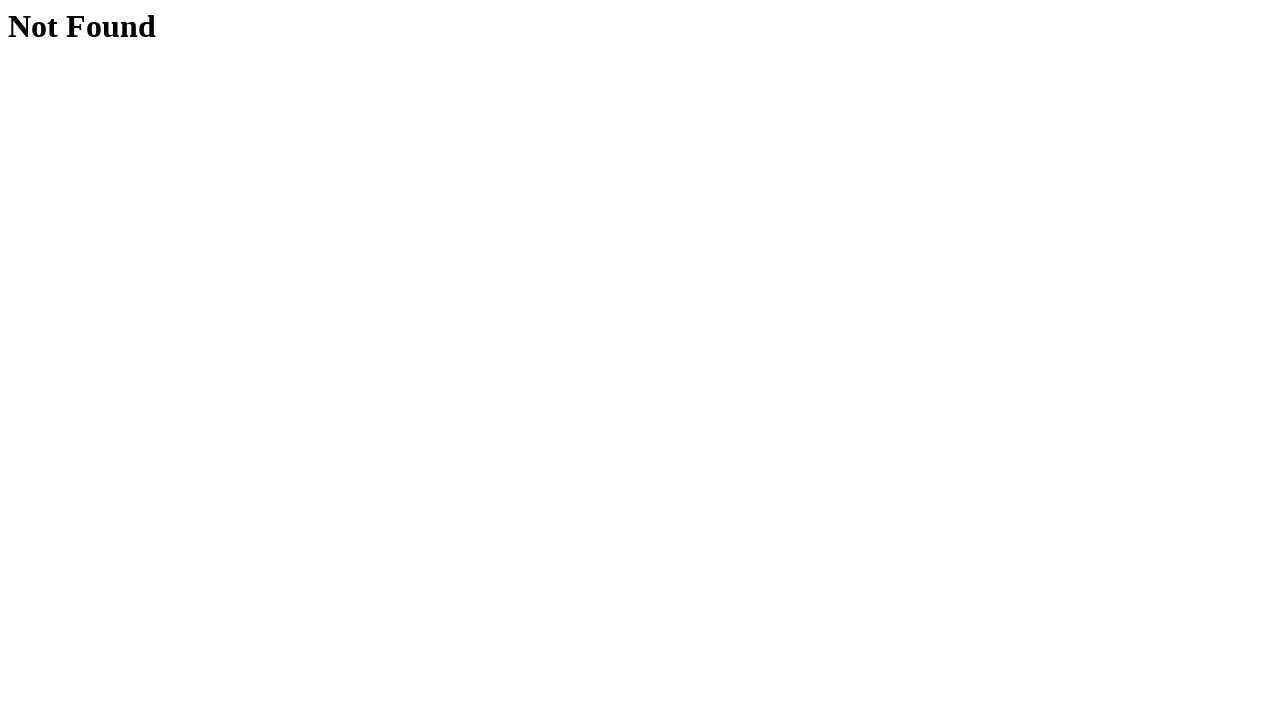

Page navigation completed
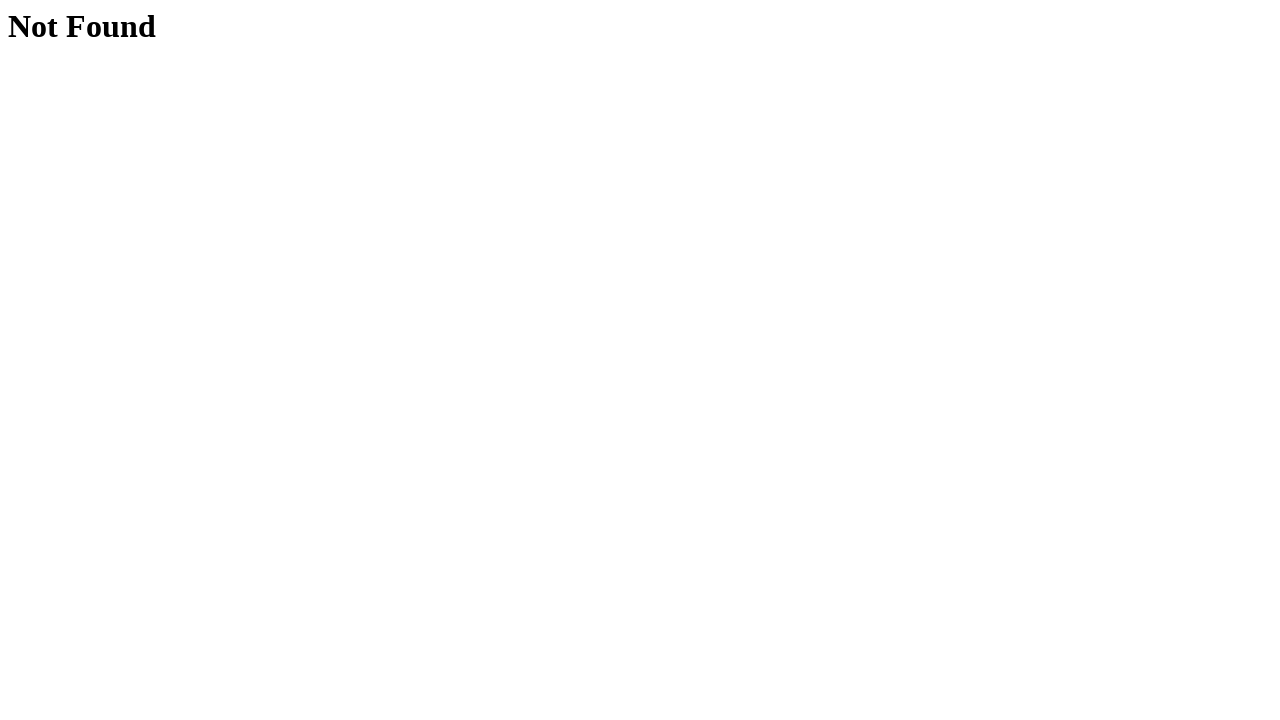

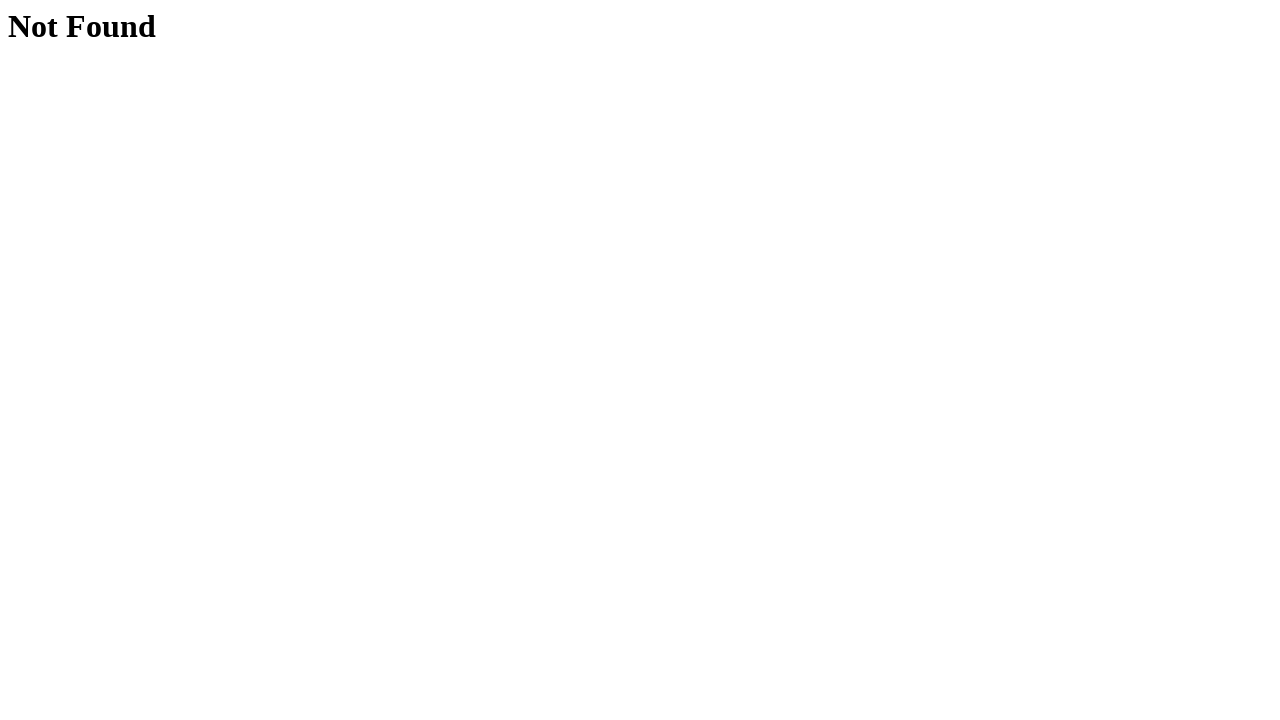